Tests various alert handling scenarios including accepting alerts, dismissing confirmation dialogs, and entering text into prompt alerts

Starting URL: https://letcode.in/alert

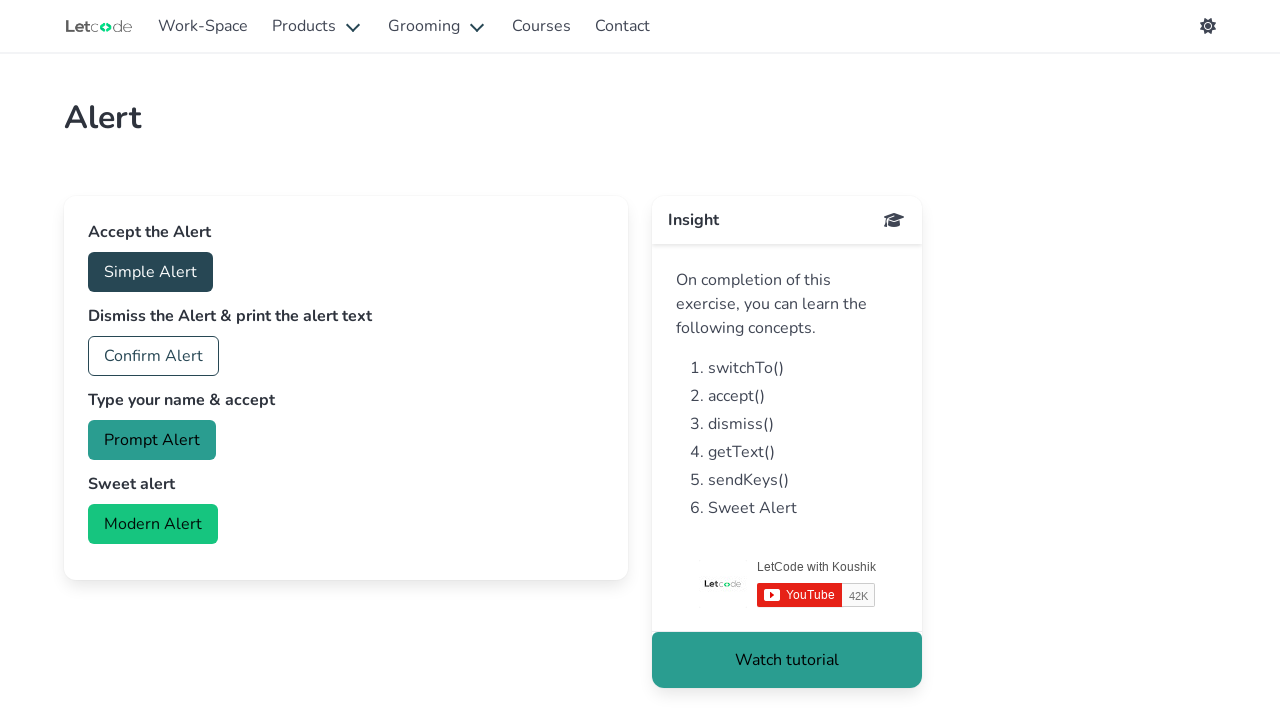

Clicked button to trigger simple alert at (150, 272) on #accept
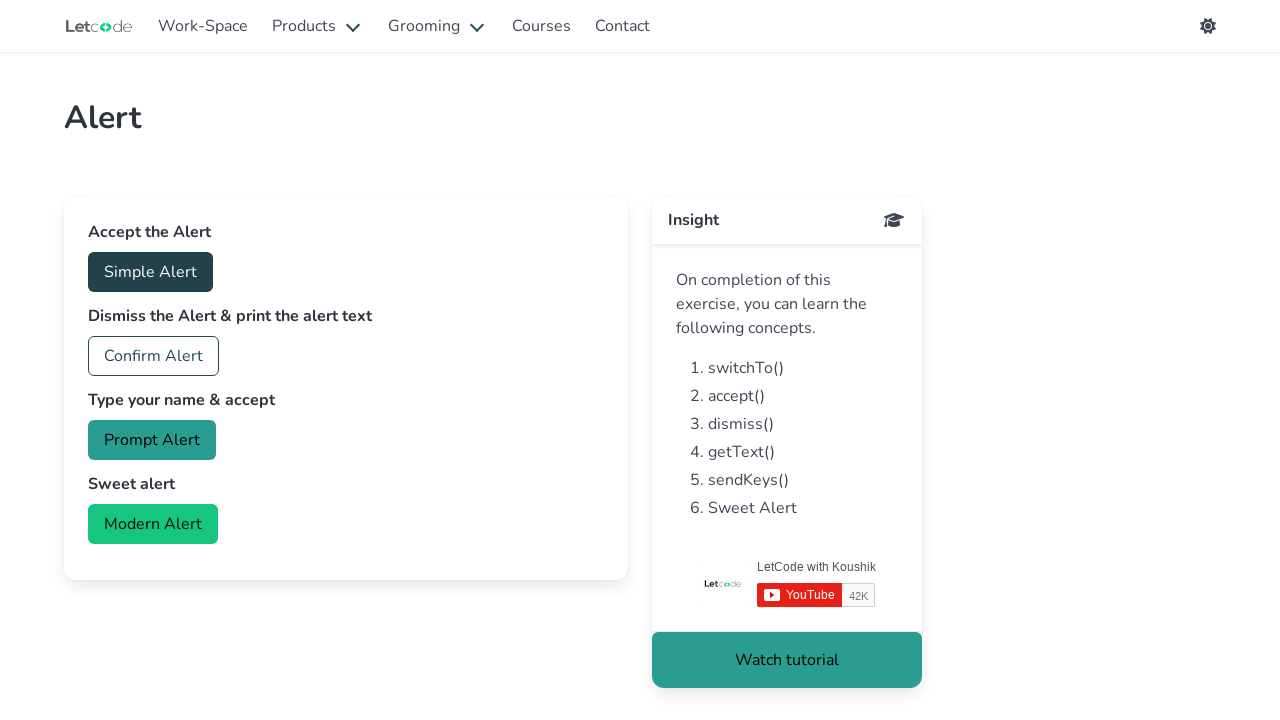

Set up handler to accept alerts
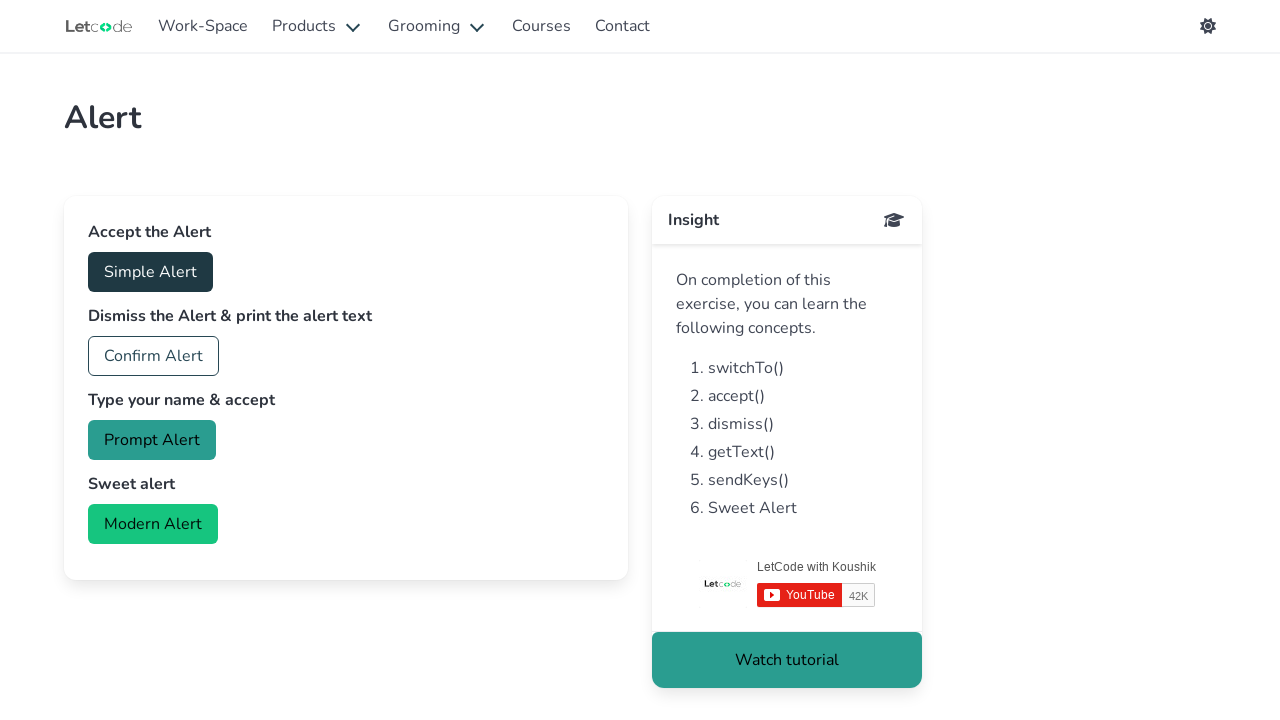

Clicked button to trigger confirmation dialog at (154, 356) on #confirm
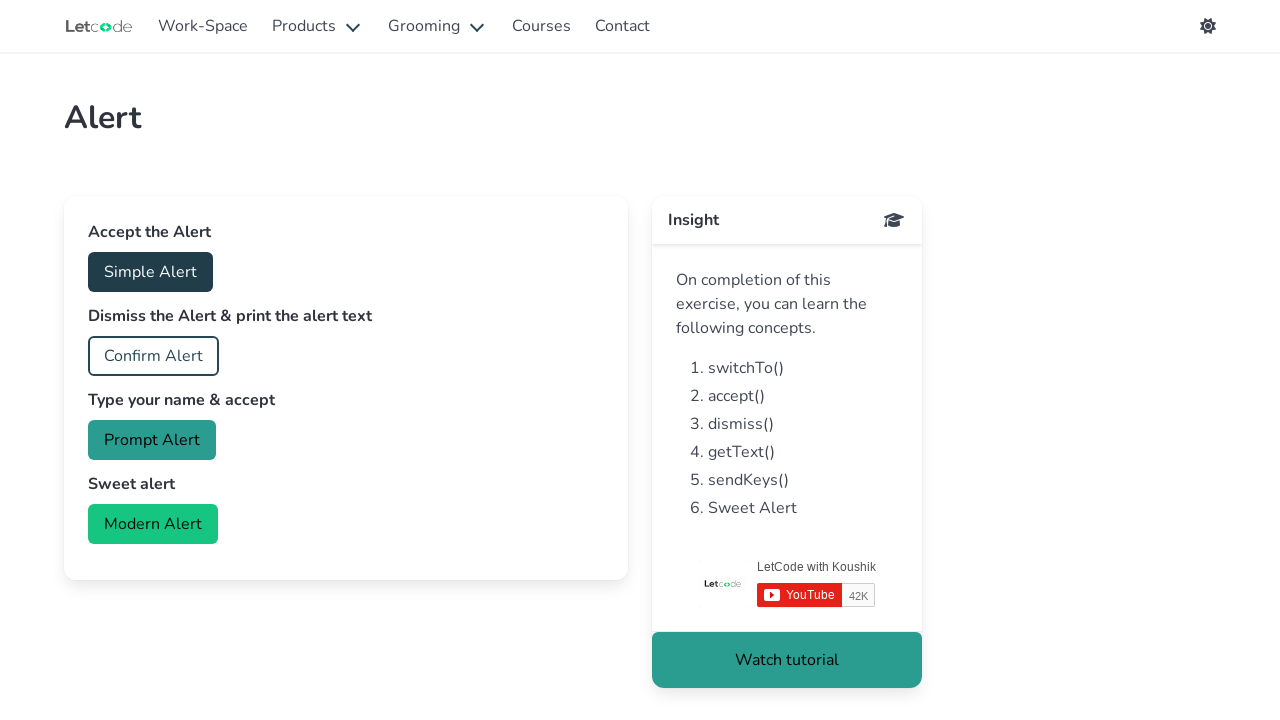

Set up handler to dismiss the confirmation dialog
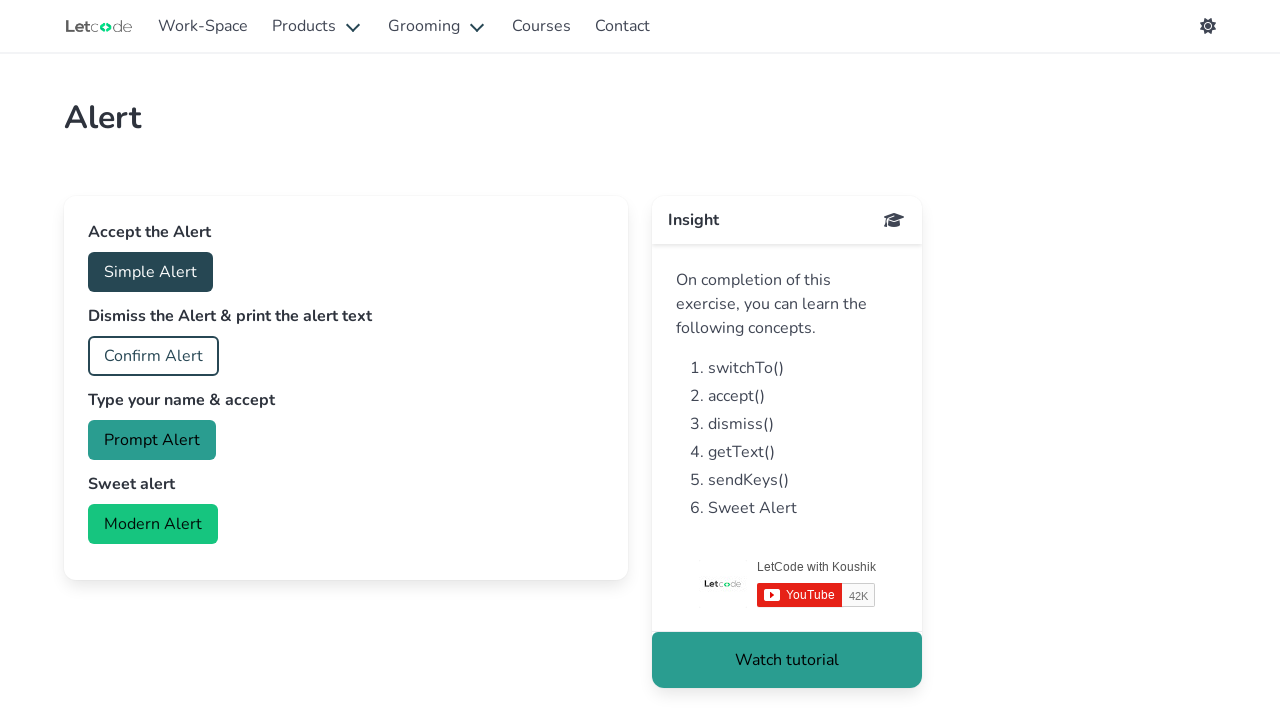

Clicked button to trigger prompt alert at (152, 440) on #prompt
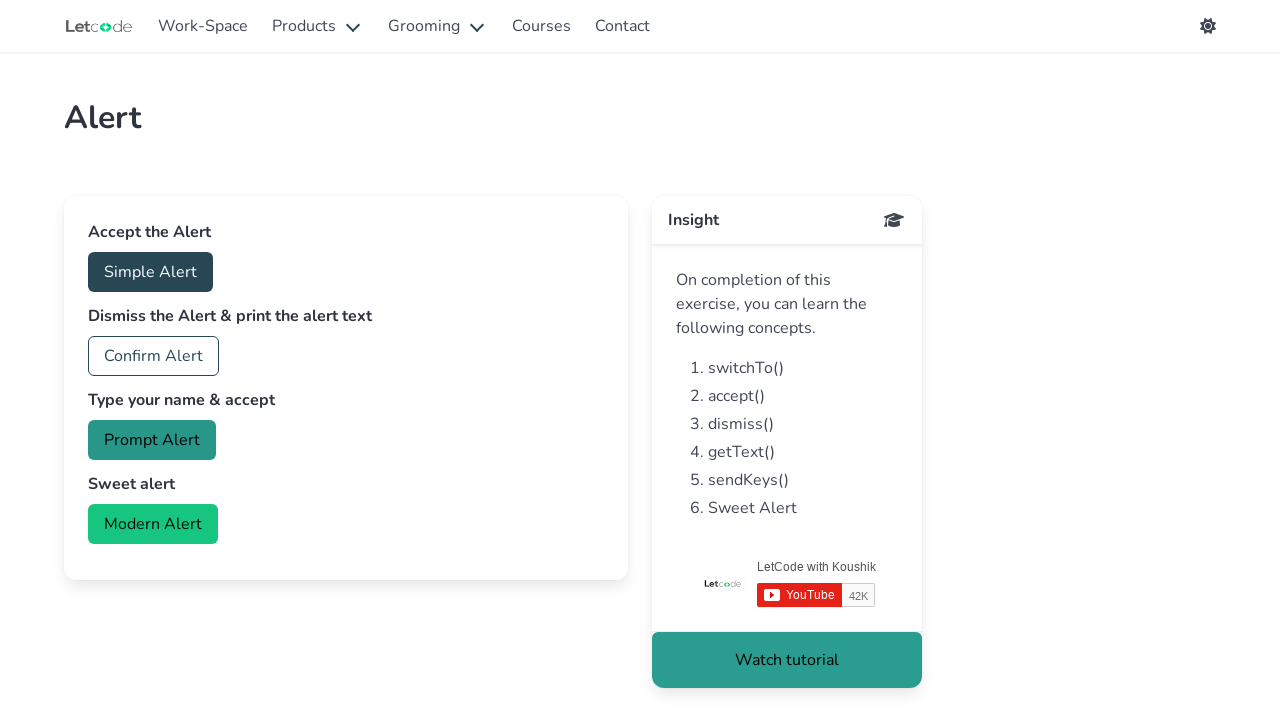

Set up handler to enter 'Koushik' into prompt and accept
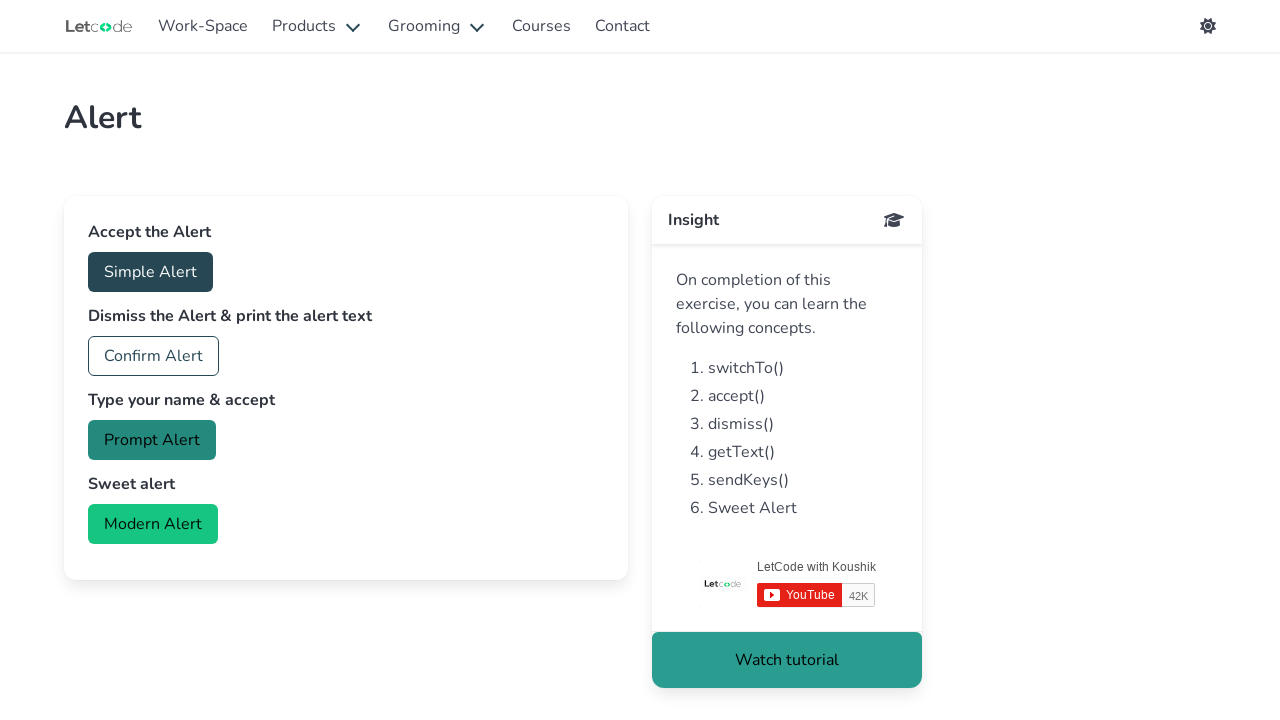

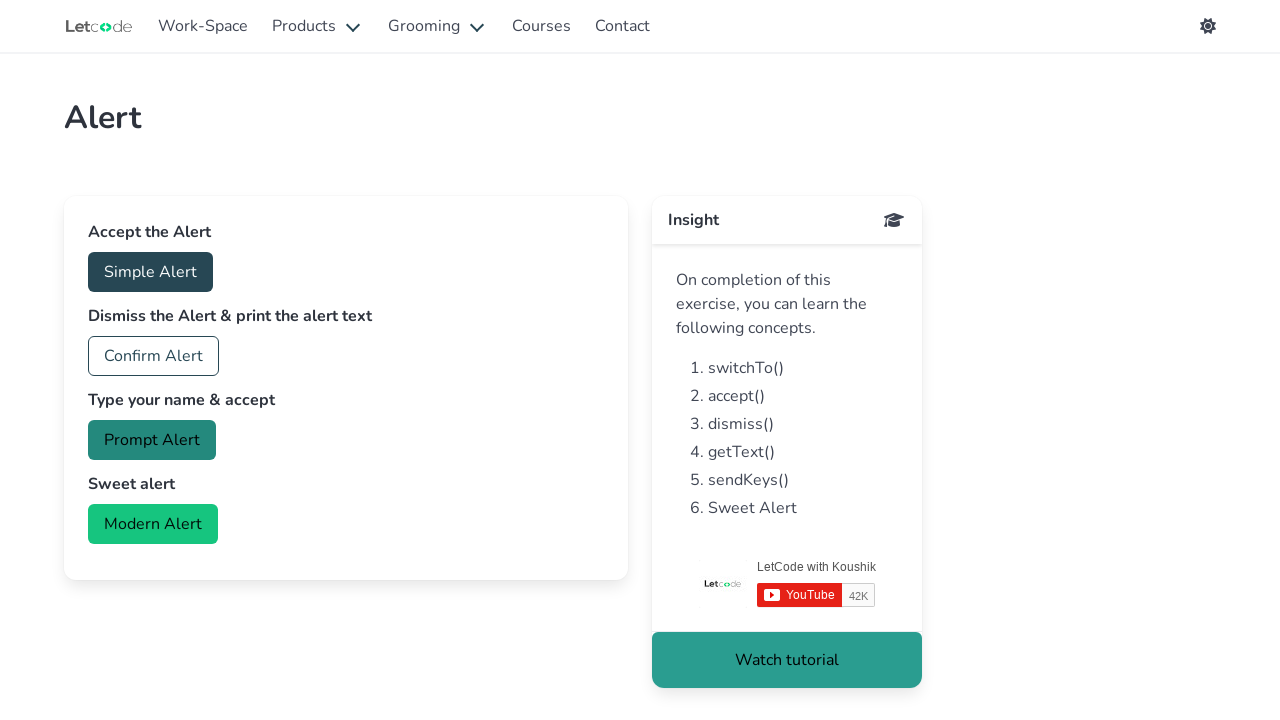